Tests browser tab/window handling by clicking a link that opens a new tab, then iterating through all tabs and closing them

Starting URL: https://demo.automationtesting.in/Windows.html

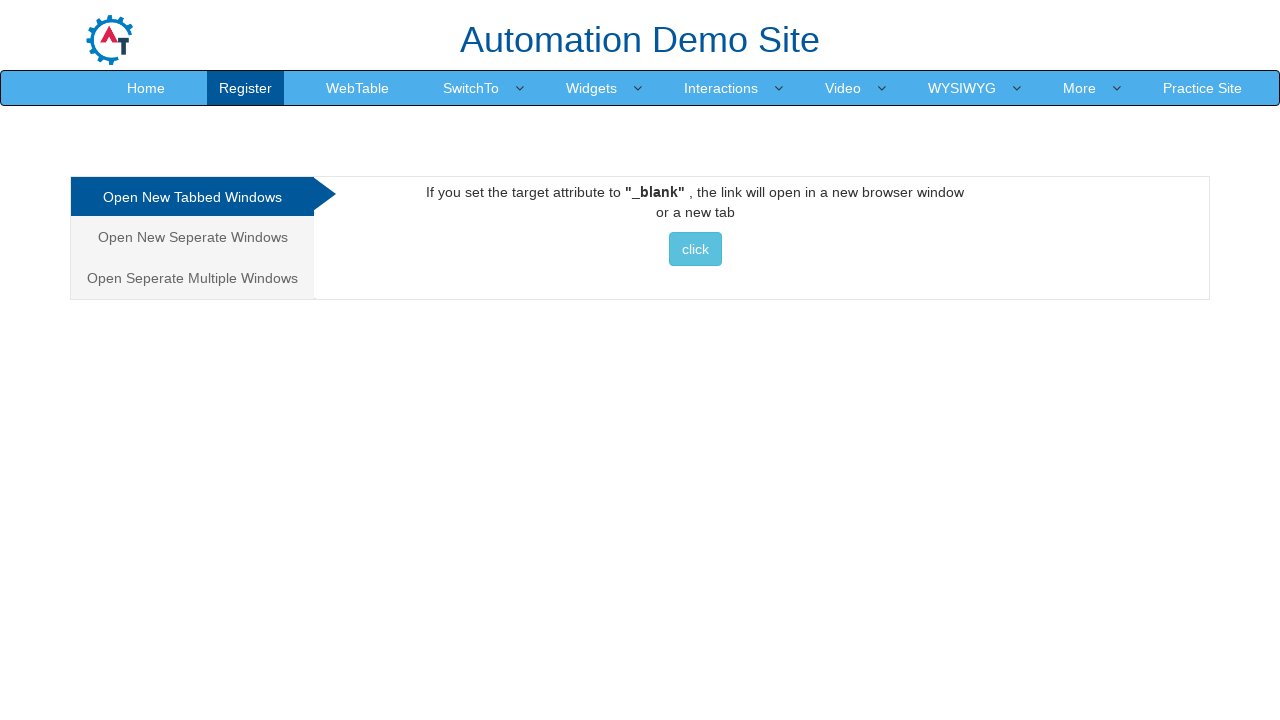

Clicked button to open new tab with selenium.dev link at (695, 249) on xpath=//a[@href='http://www.selenium.dev']//button[@class='btn btn-info'][normal
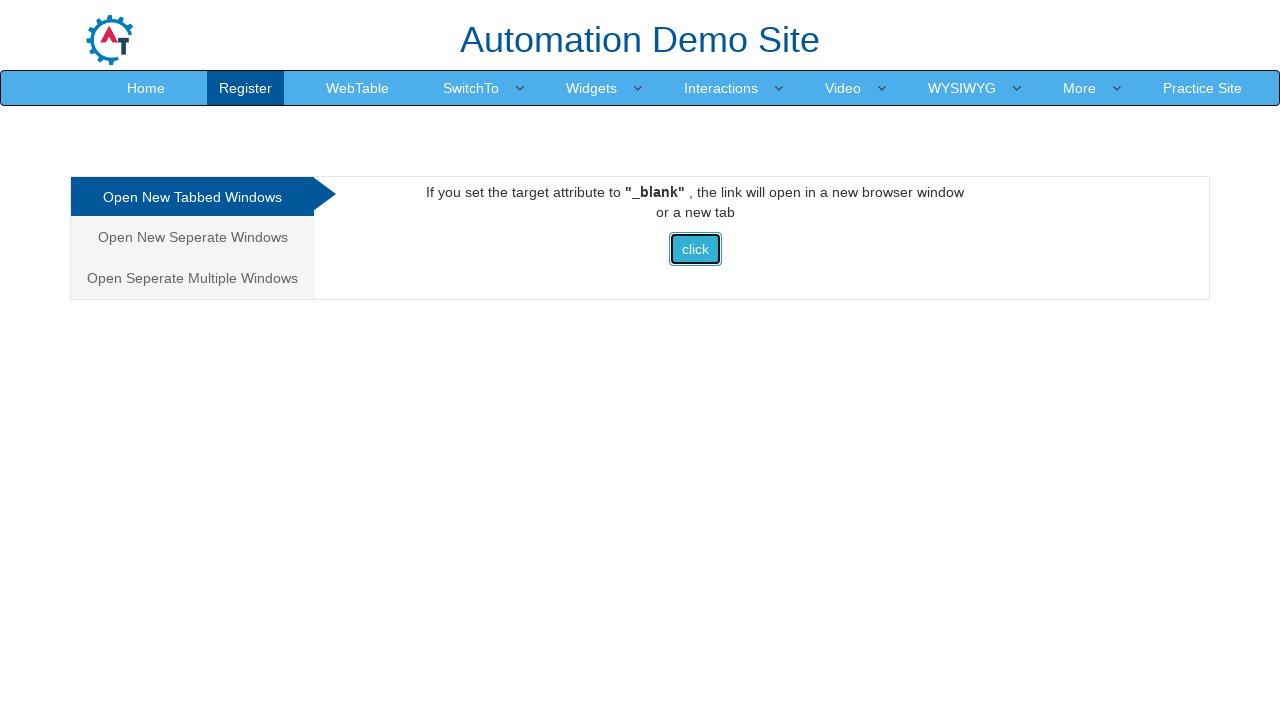

Waited 2 seconds for new tab to open
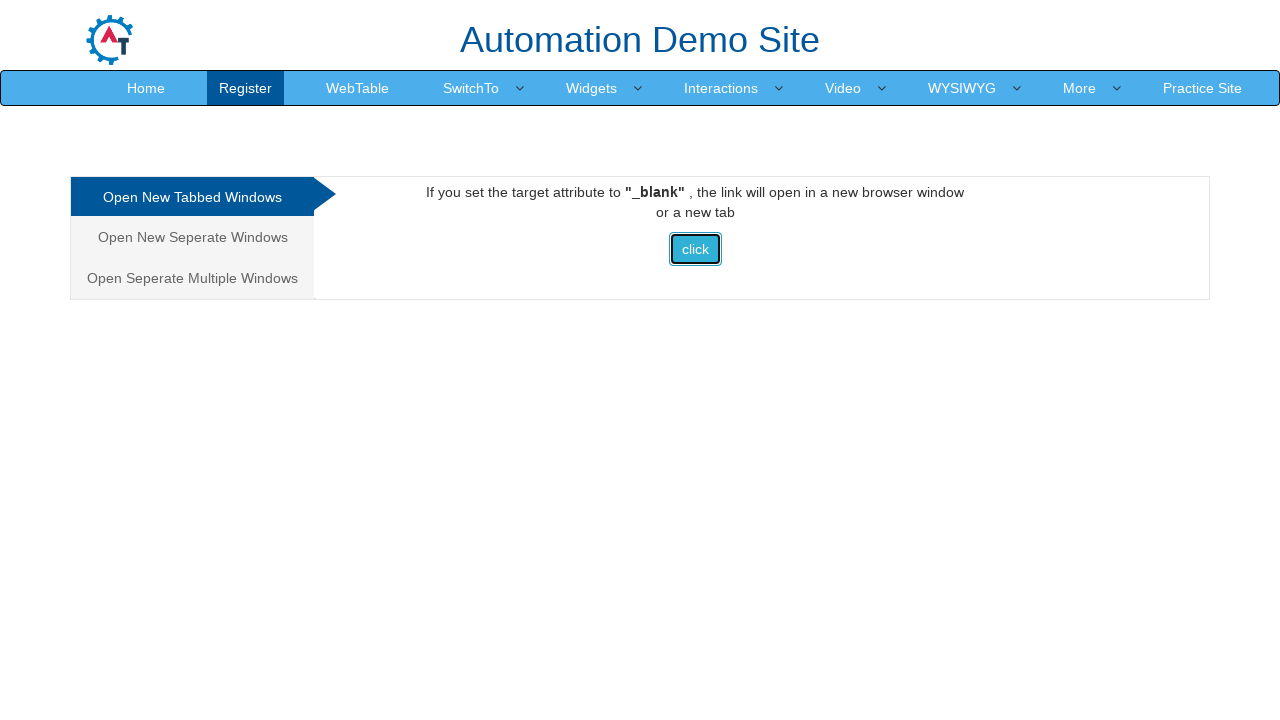

Retrieved all open tabs/pages, found 2 tab(s)
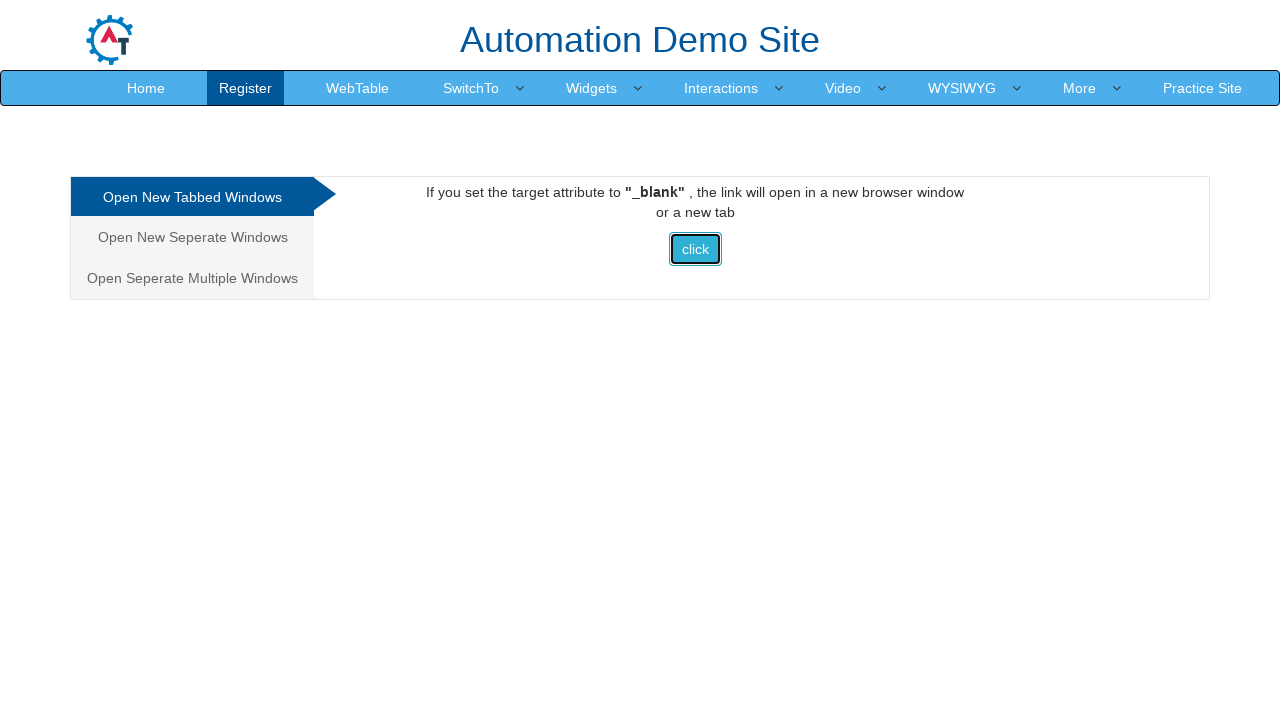

Closed tab 1 (non-primary tab)
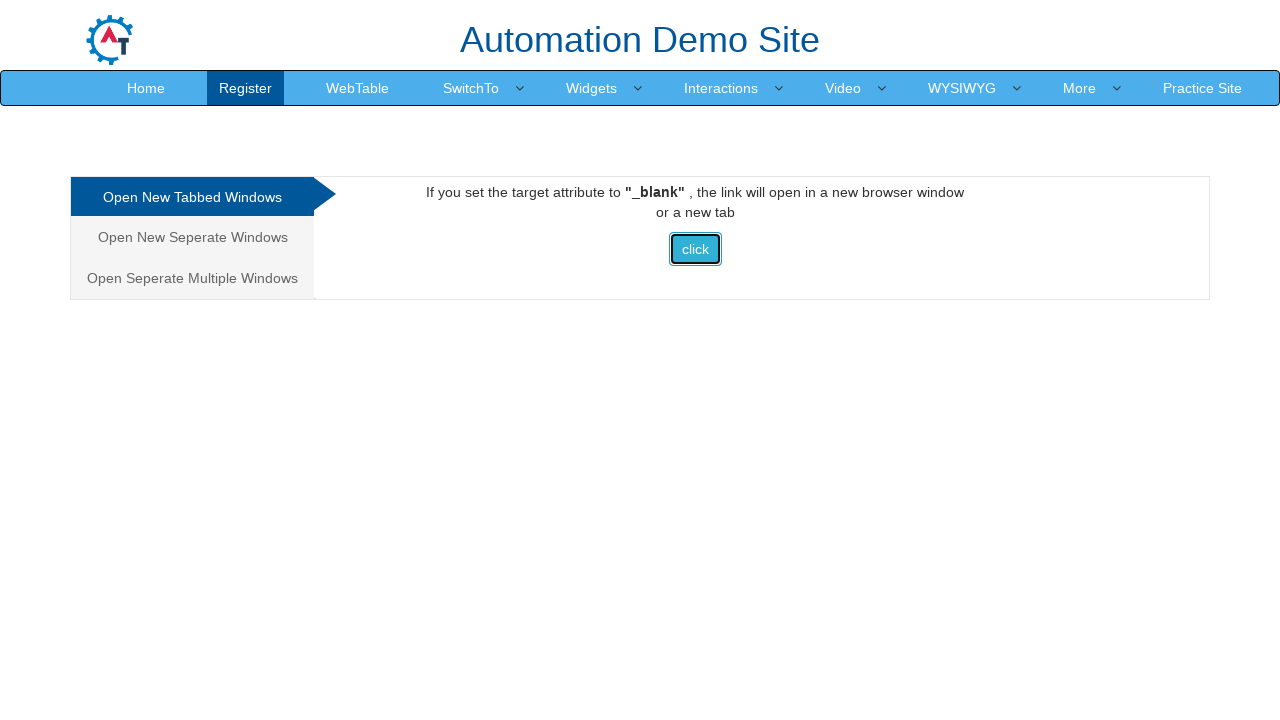

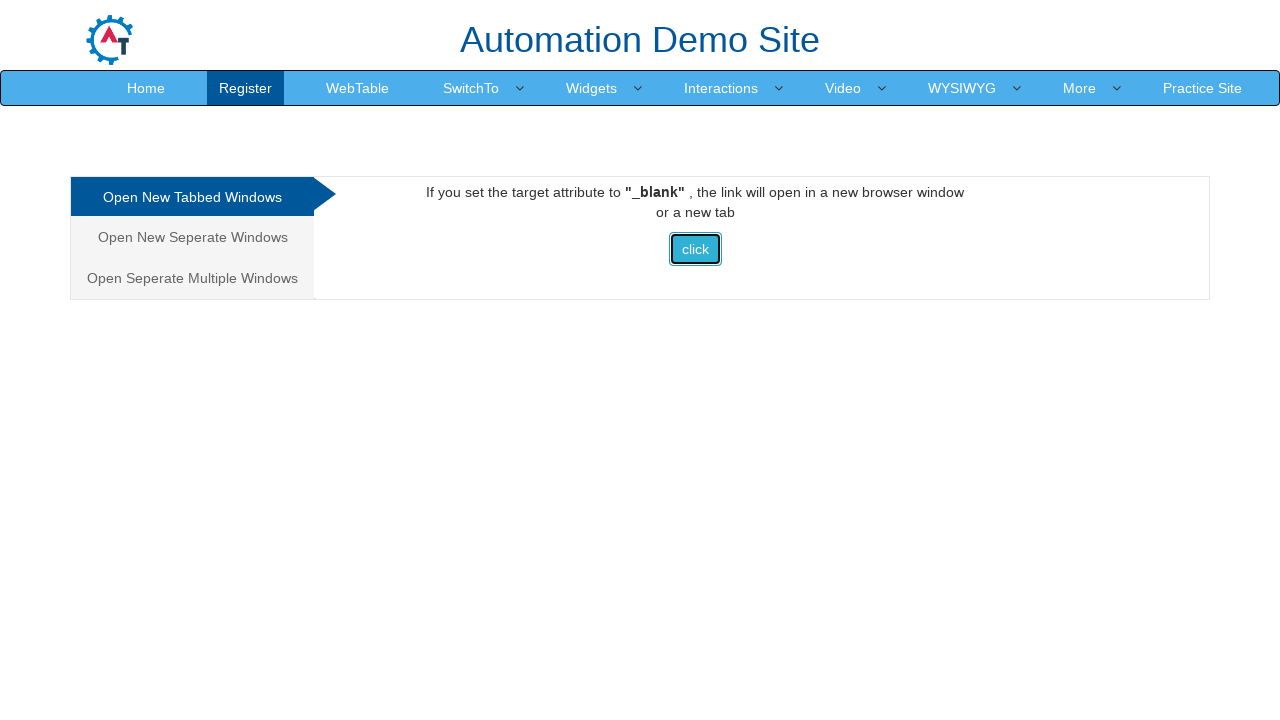